Tests a text box form on demoqa.com by filling in user name, email, current address, and permanent address fields, then submitting the form.

Starting URL: https://demoqa.com/text-box

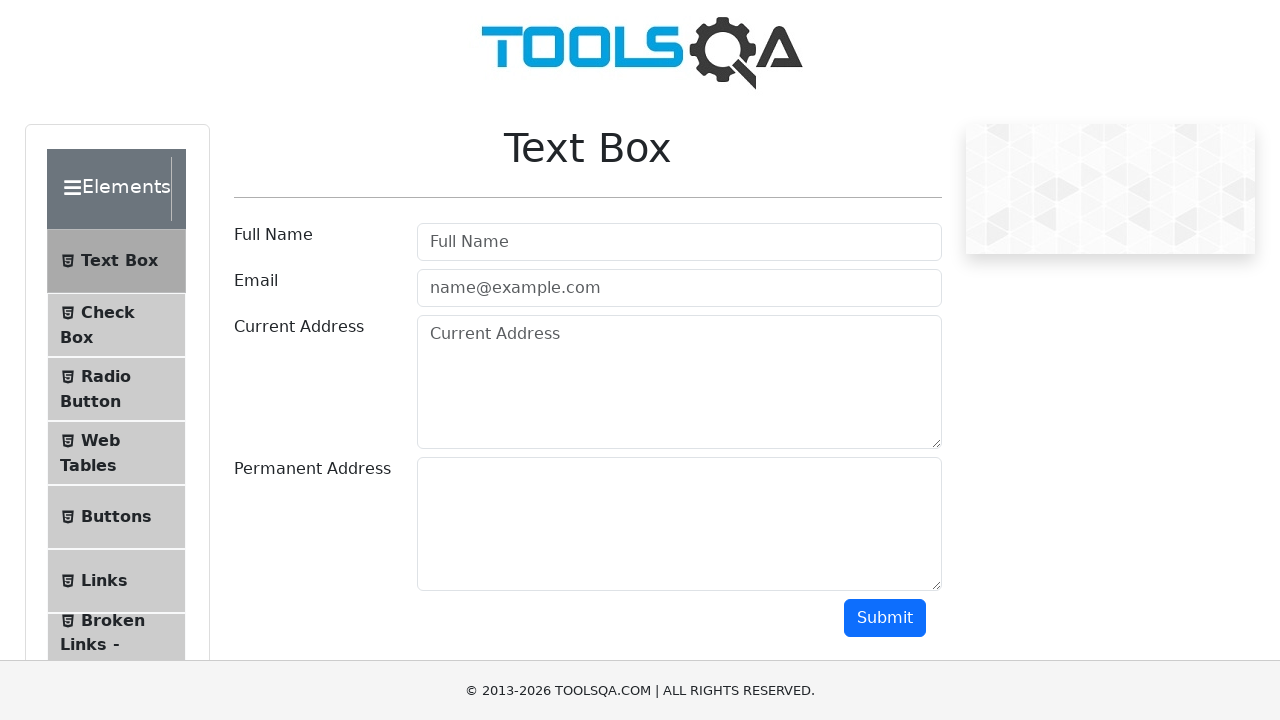

Filled username field with 'Rianto Napitupulu' on #userName
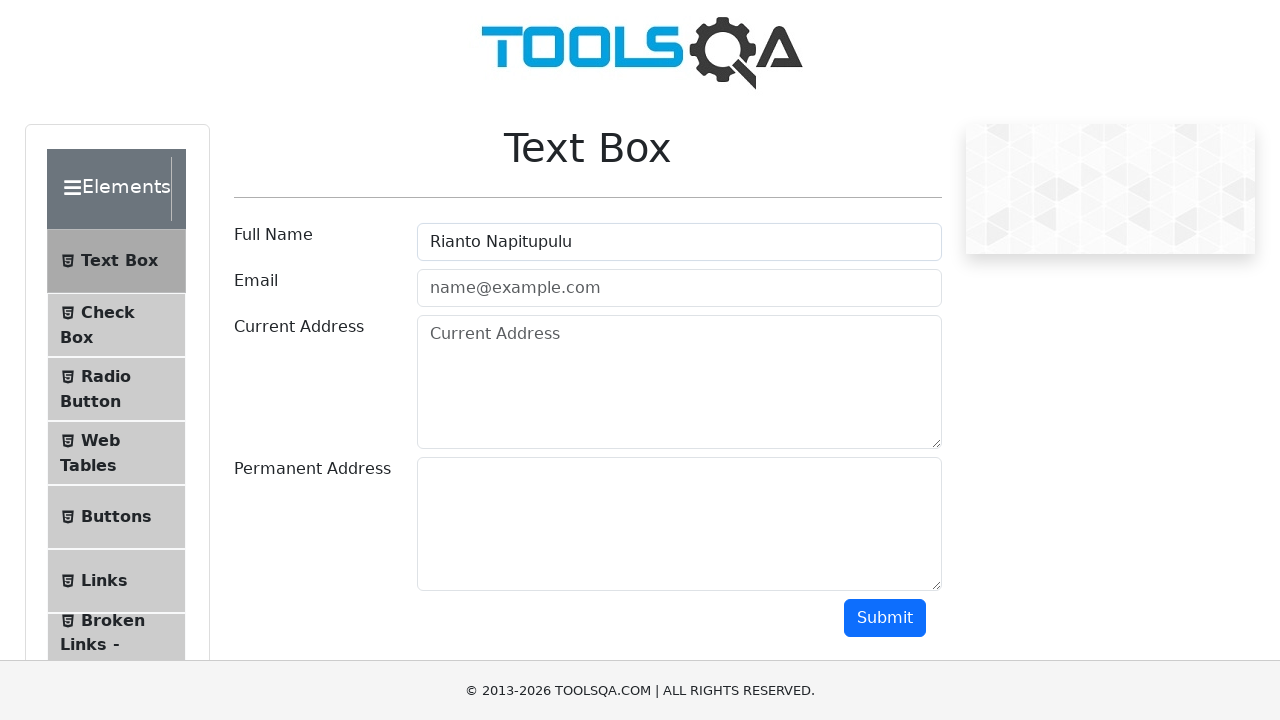

Filled email field with 'rian@gmail.com' on #userEmail
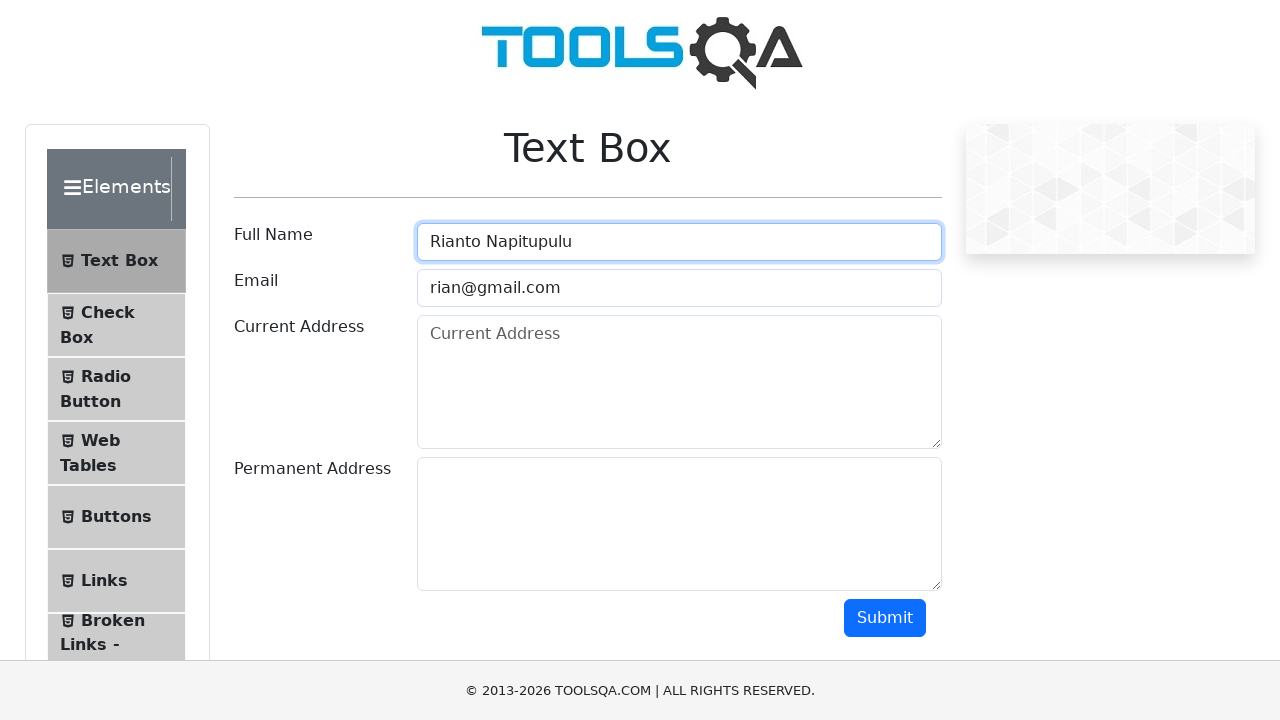

Filled current address field with 'jalan kenangan' on #currentAddress
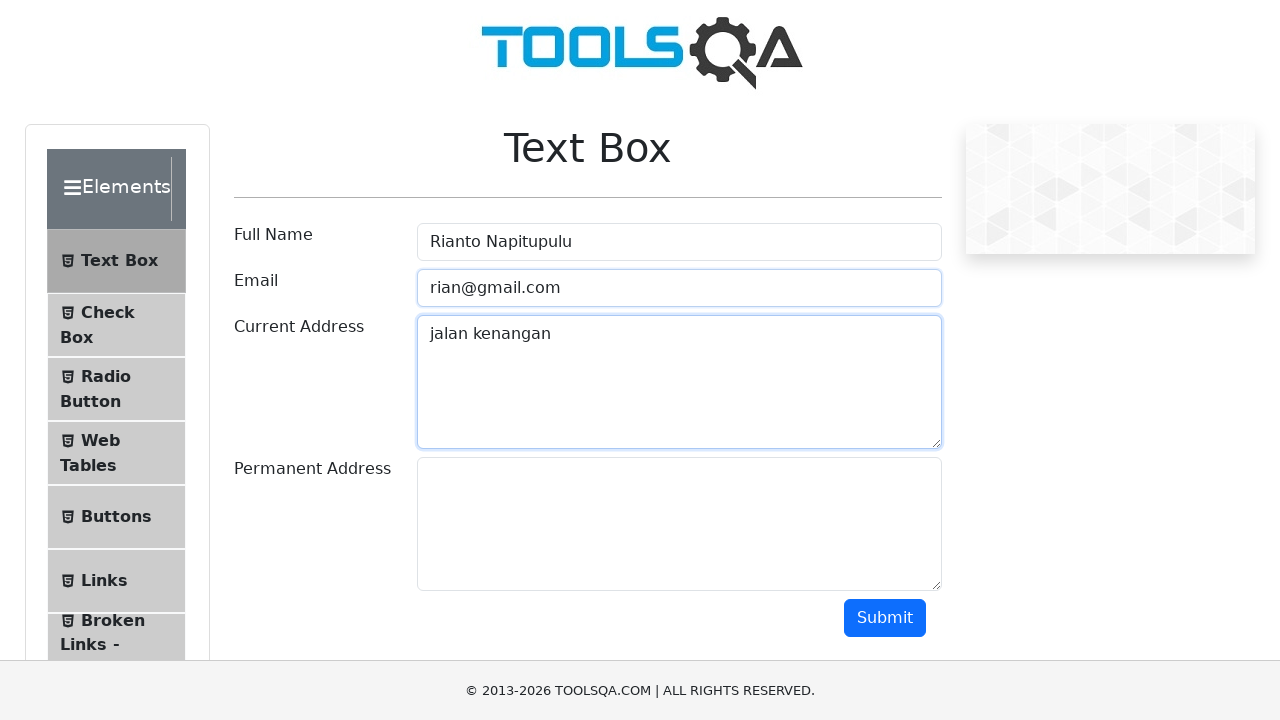

Filled permanent address field with 'jalan jalan ke kota baru' on #permanentAddress
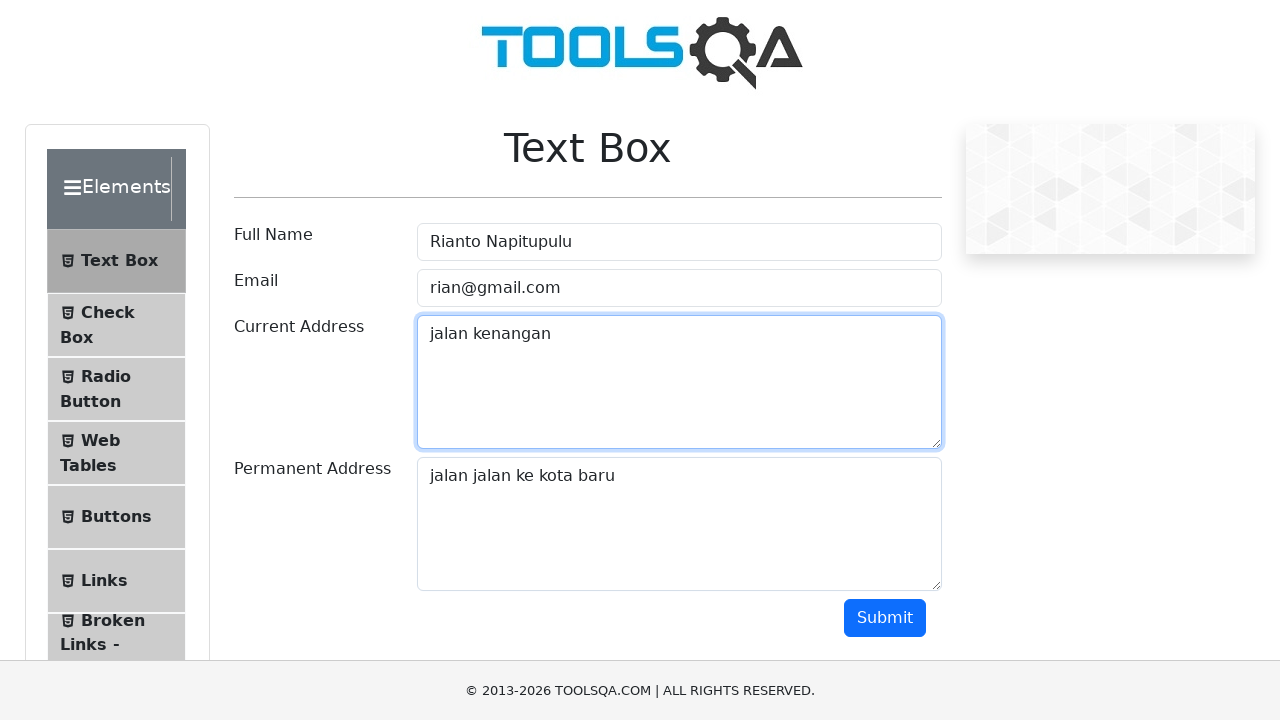

Clicked submit button to submit the form at (885, 618) on #submit
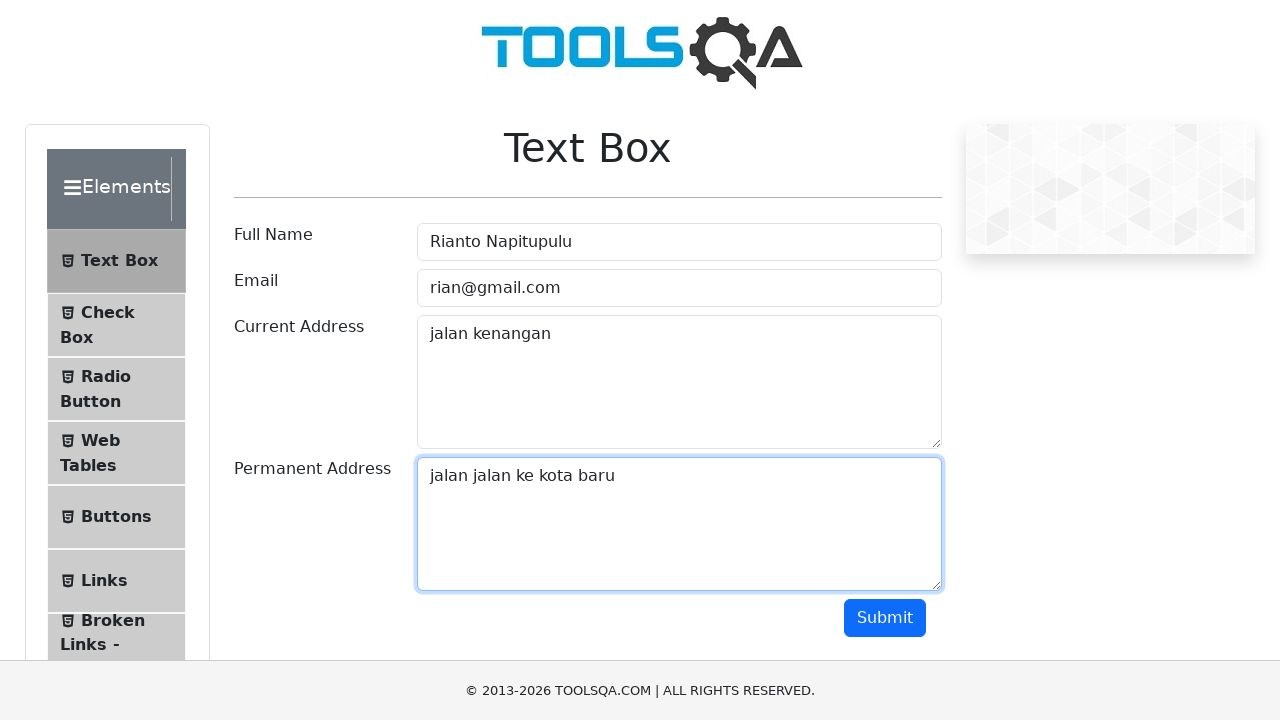

Form submission completed and output displayed
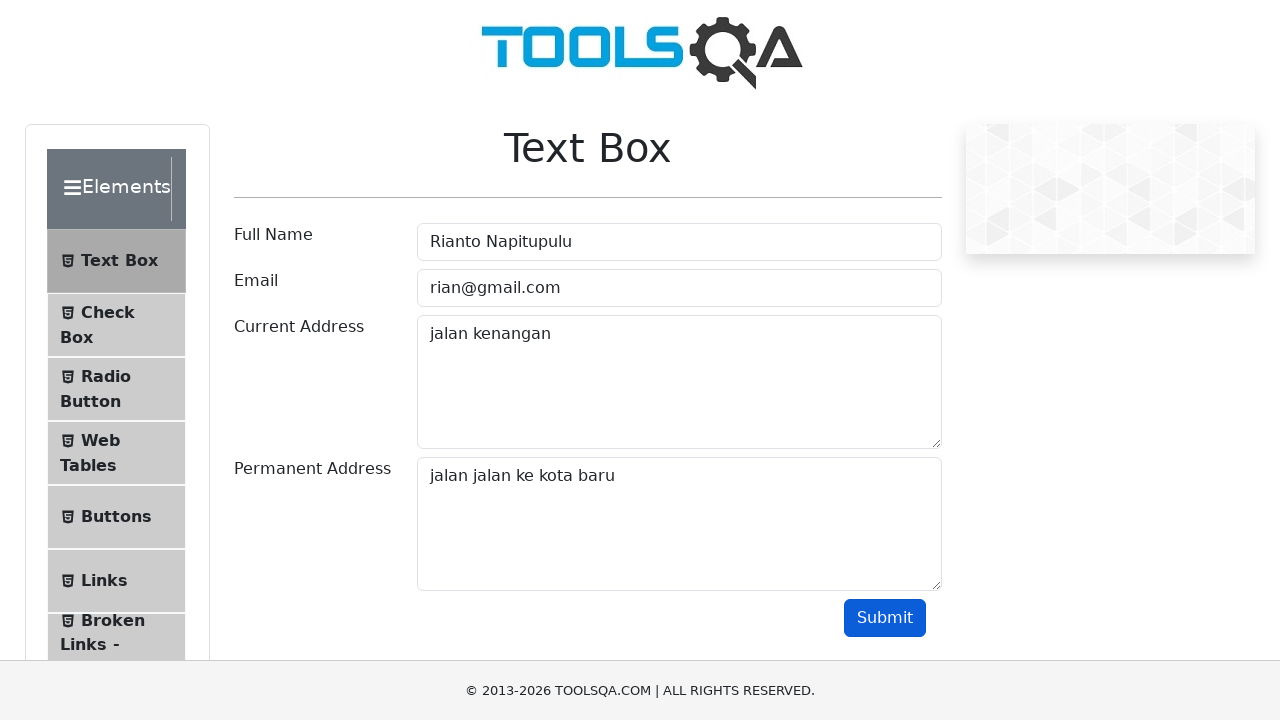

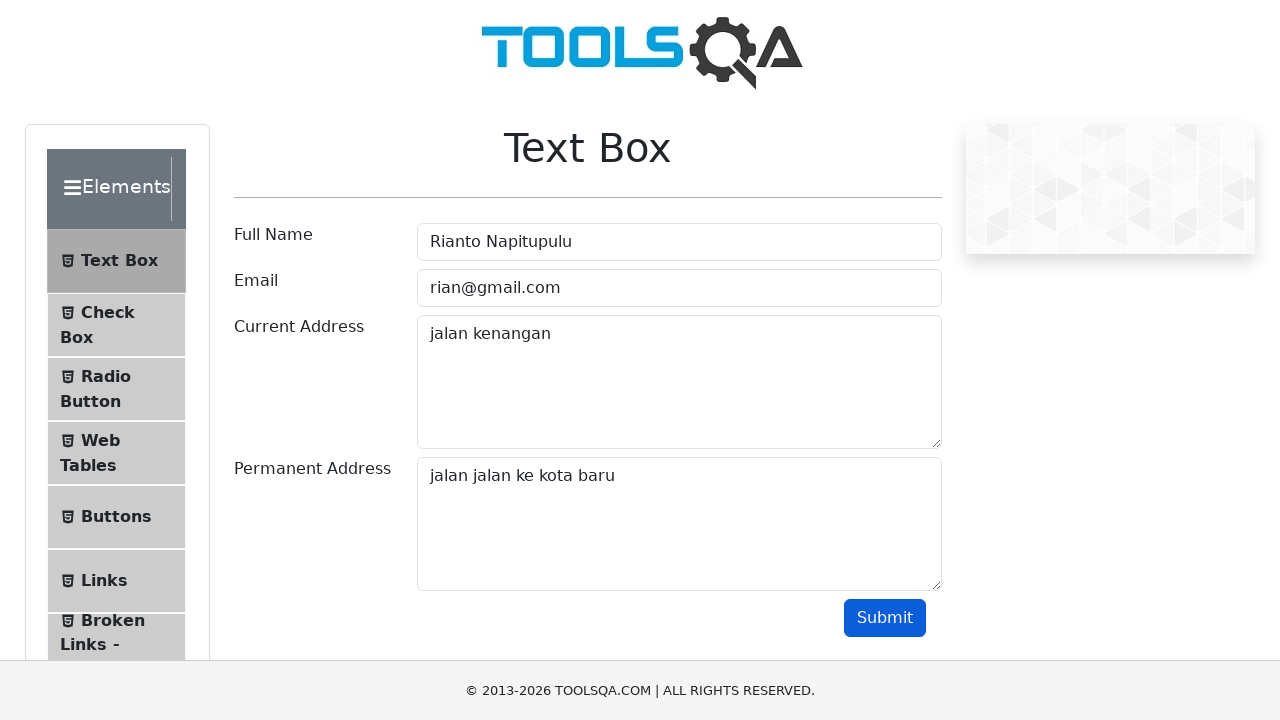